Tests drag and drop functionality by dragging an element and dropping it onto a target element within an iframe

Starting URL: https://jqueryui.com/droppable/

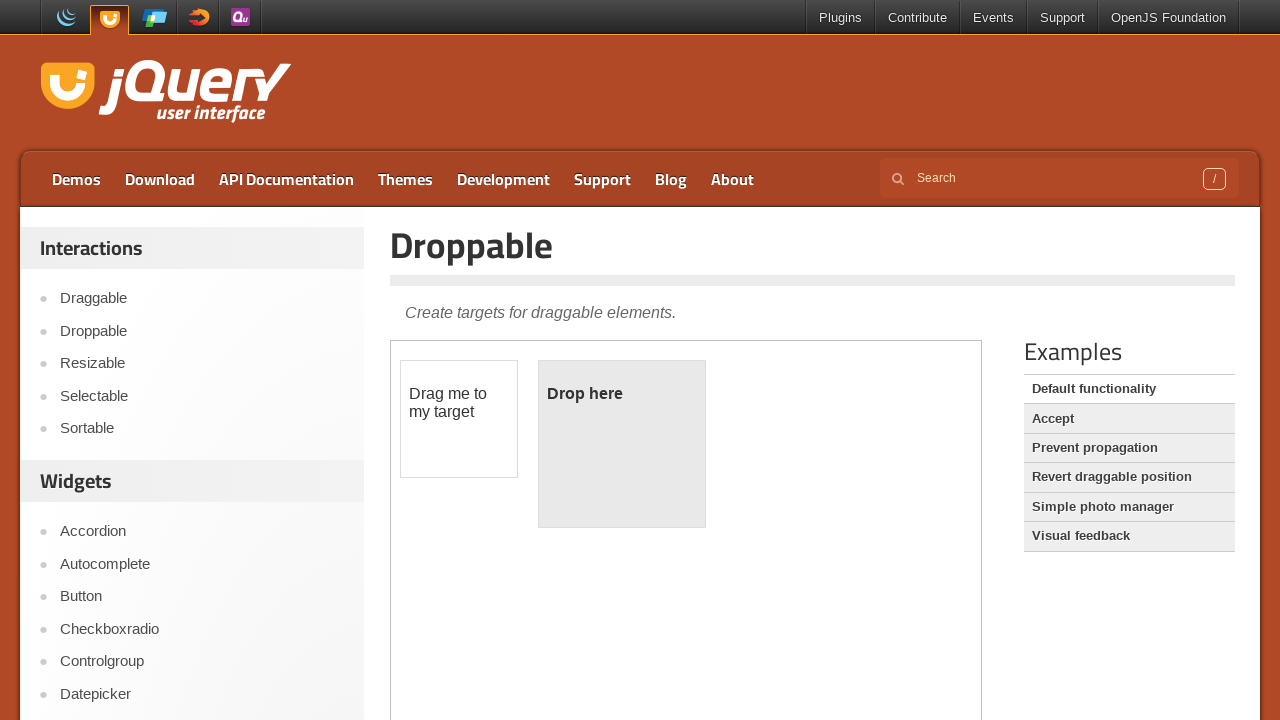

Located first iframe for drag and drop demo
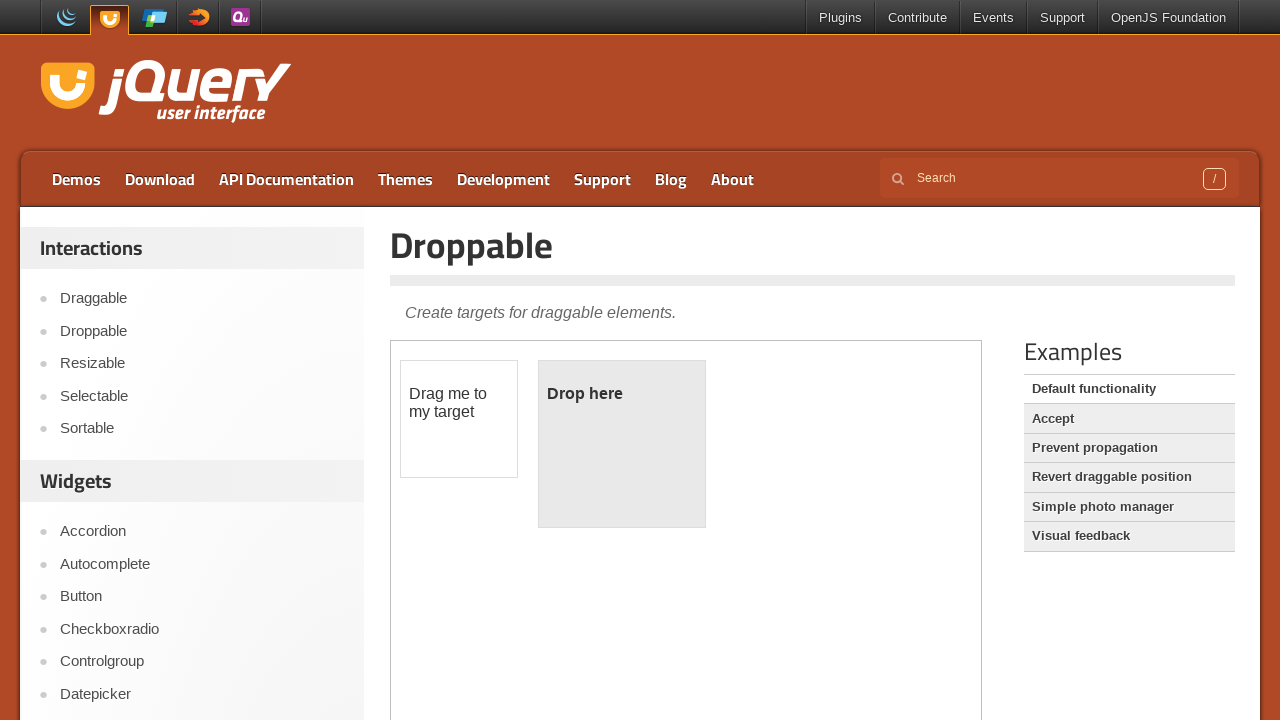

Located content iframe with ID selector
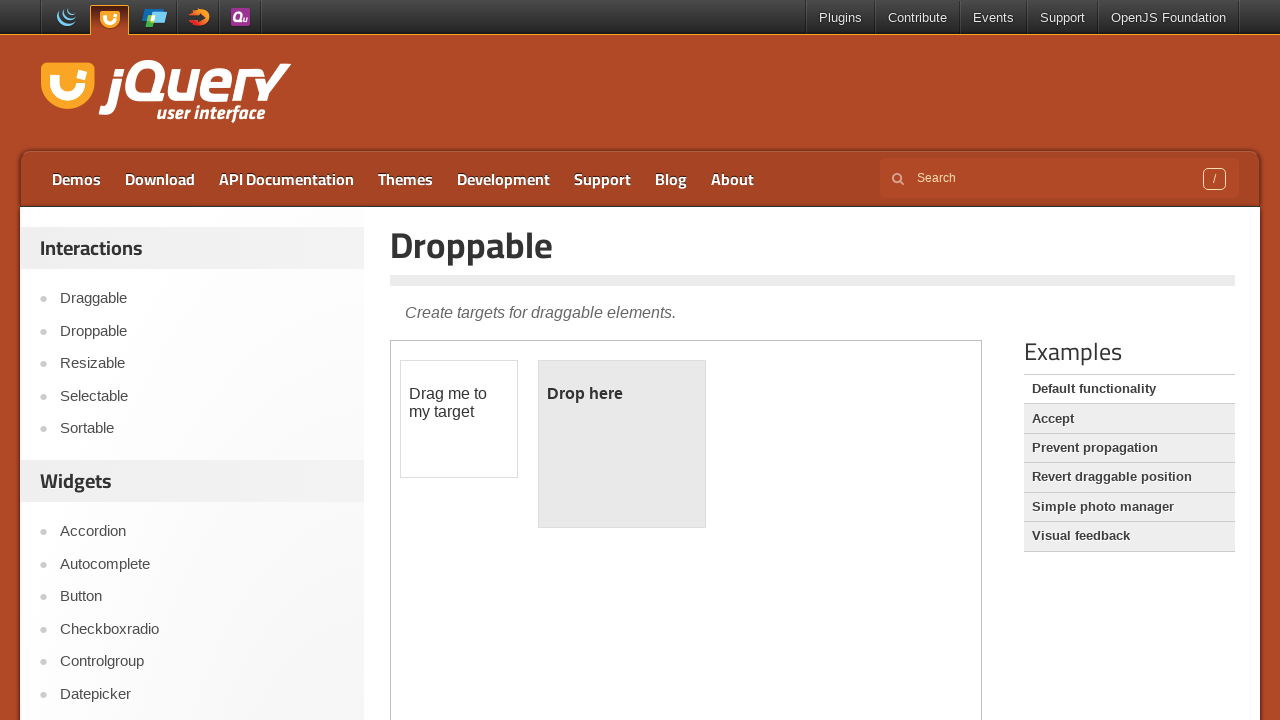

Located draggable element with ID 'draggable'
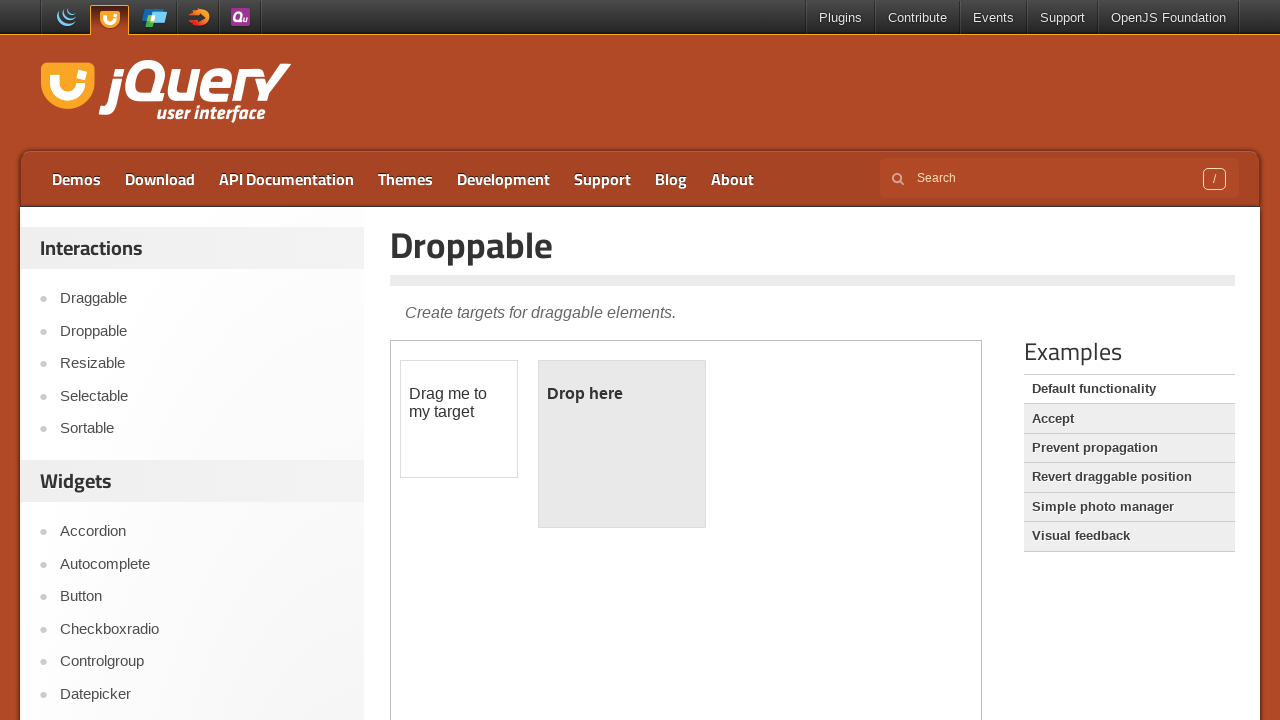

Located droppable target element with ID 'droppable'
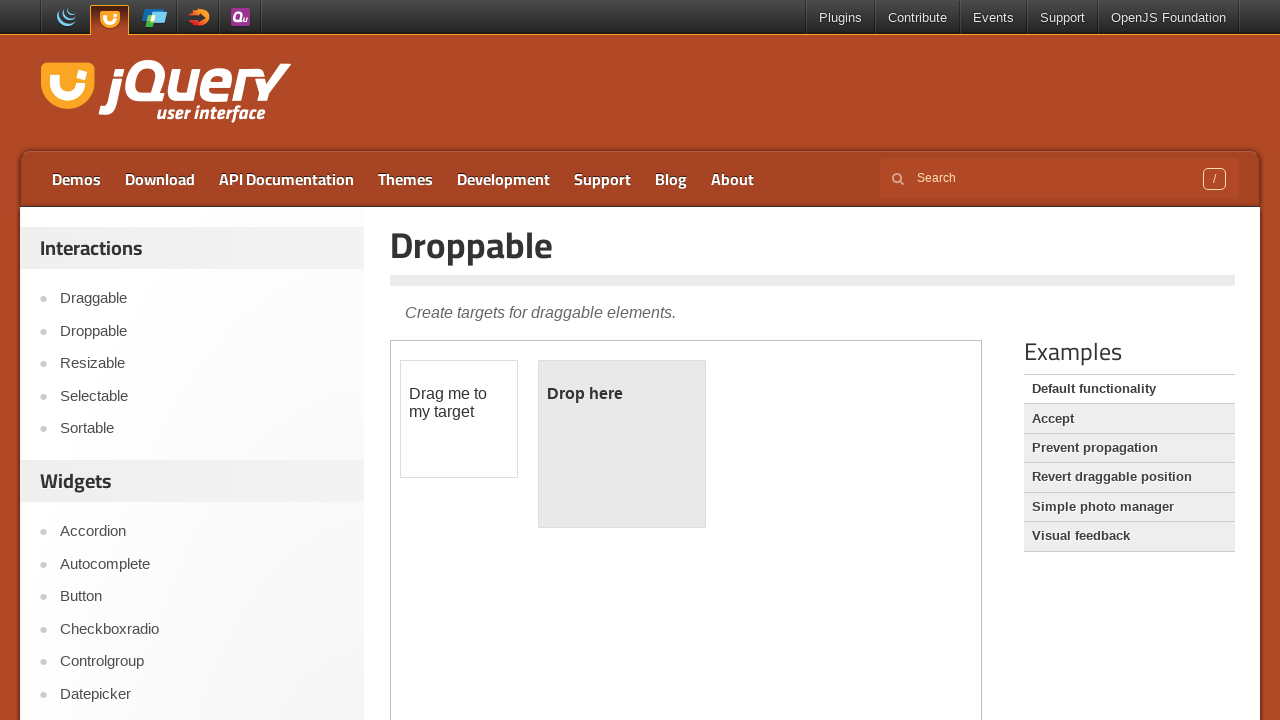

Dragged draggable element onto droppable target element at (622, 444)
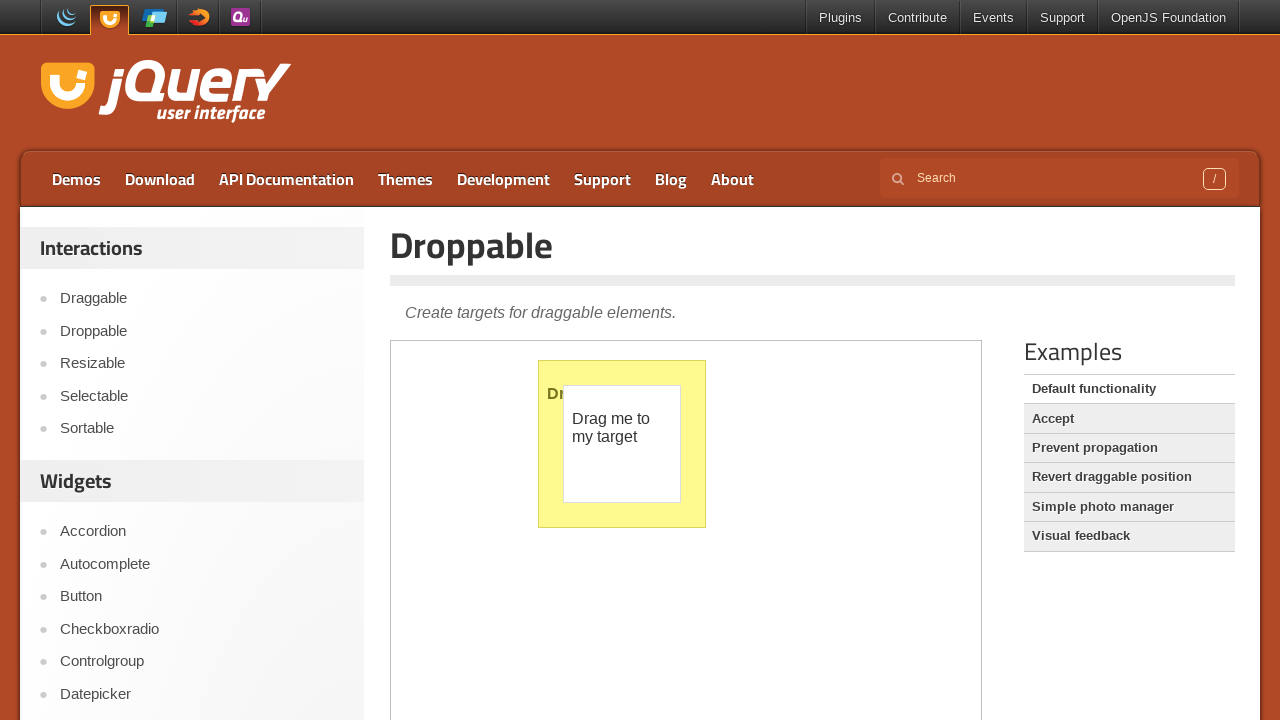

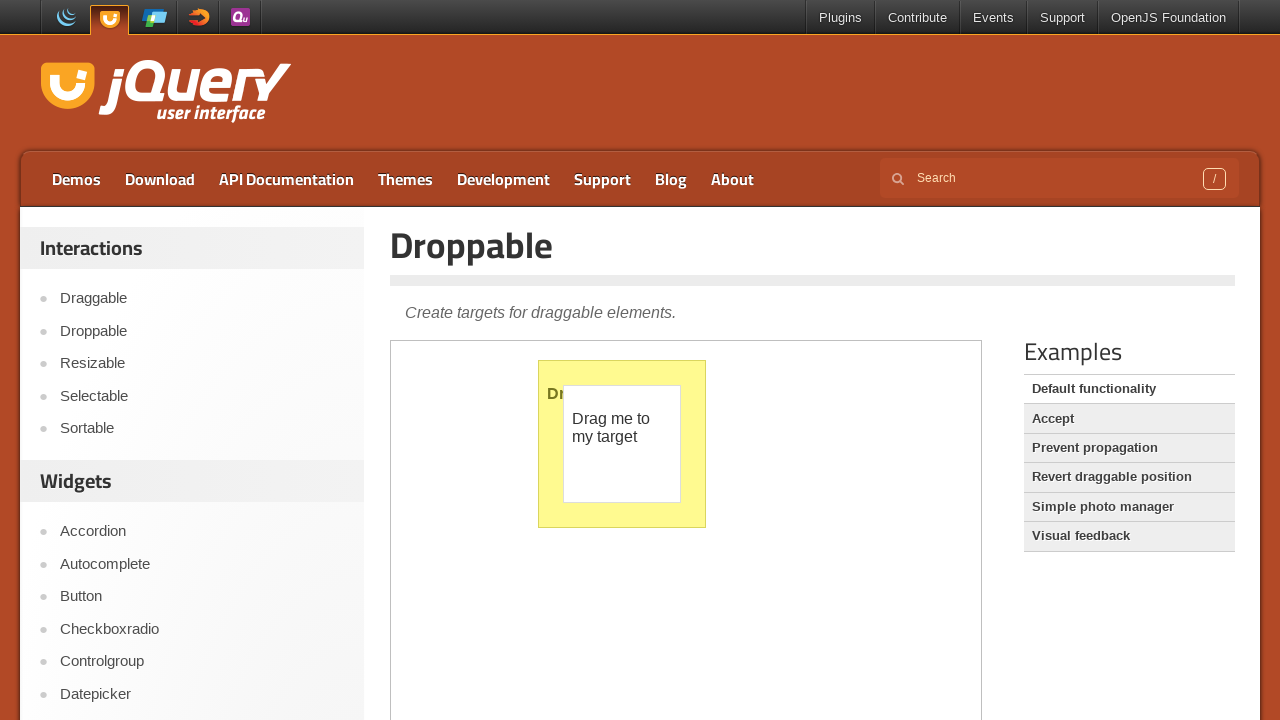